Tests keyboard shortcuts on a text comparison tool by entering text, copying it using keyboard commands, and pasting it into another field

Starting URL: https://gotranscript.com/text-compare

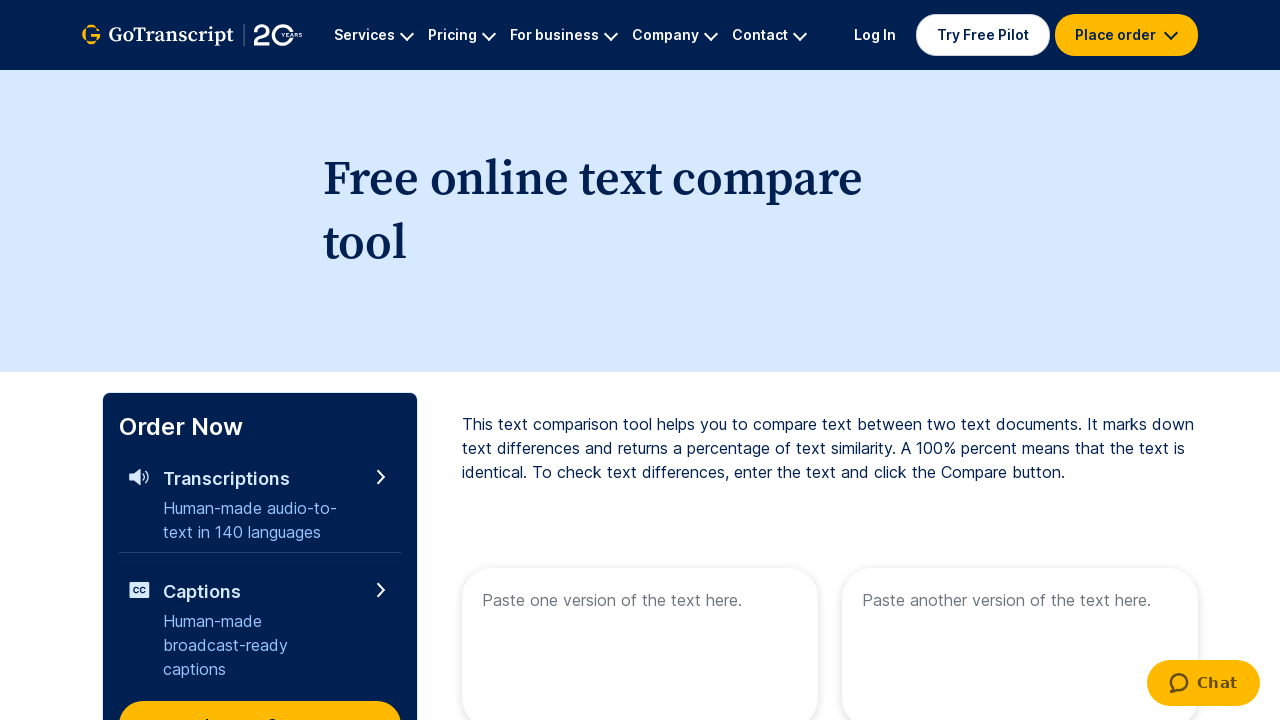

Entered 'Selenium' text in the first textarea field on textarea[placeholder='Paste one version of the text here.']
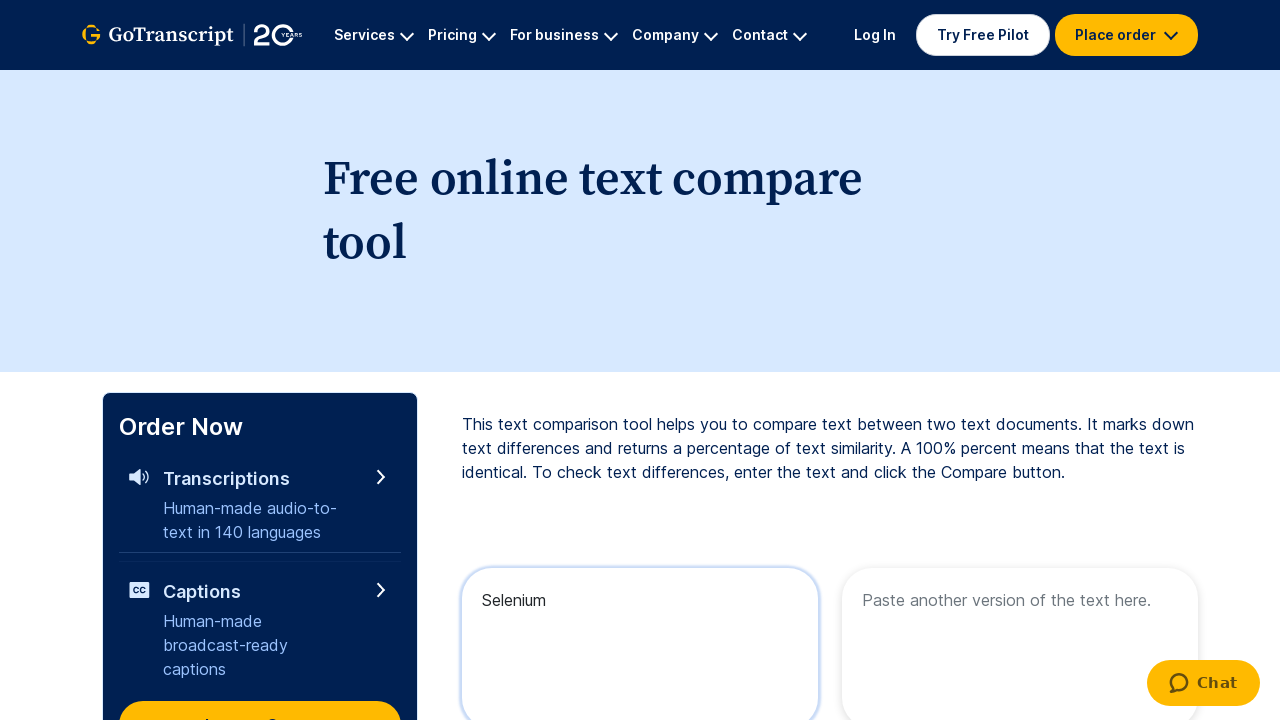

Selected all text in the first textarea using Ctrl+A
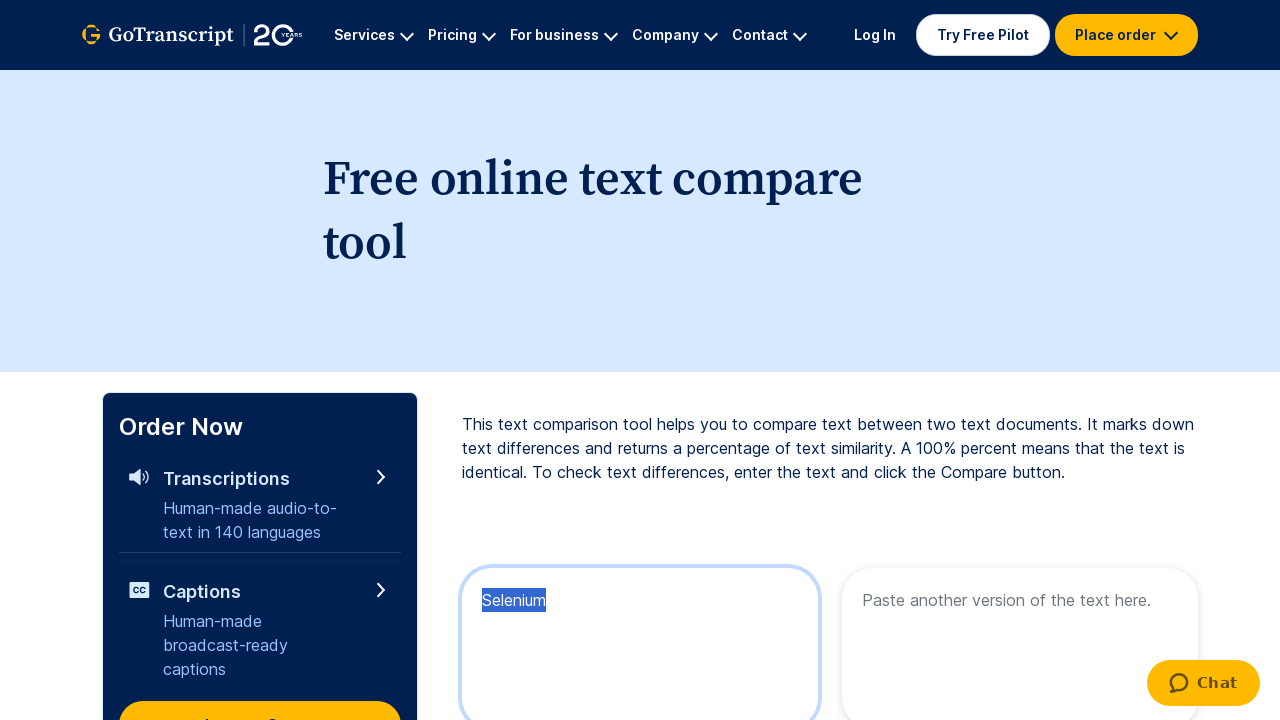

Copied selected text using Ctrl+C
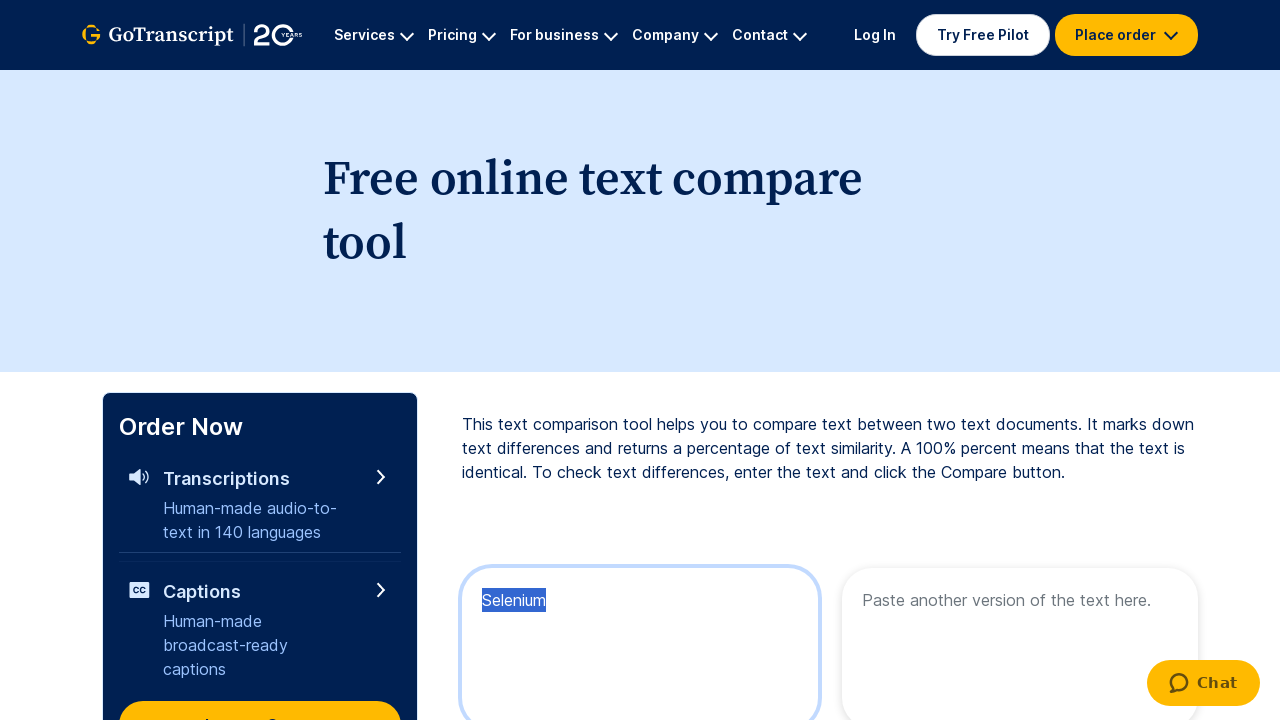

Moved to the next field using Tab key
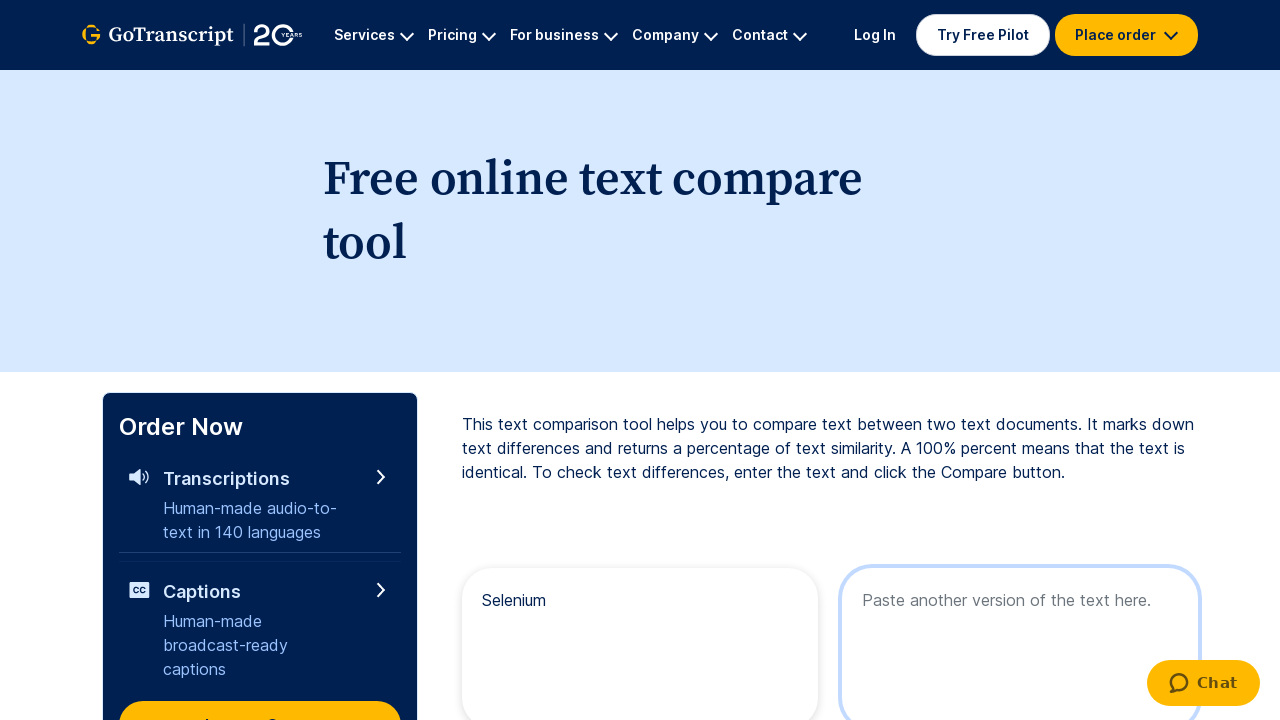

Pasted the copied text into the second field using Ctrl+V
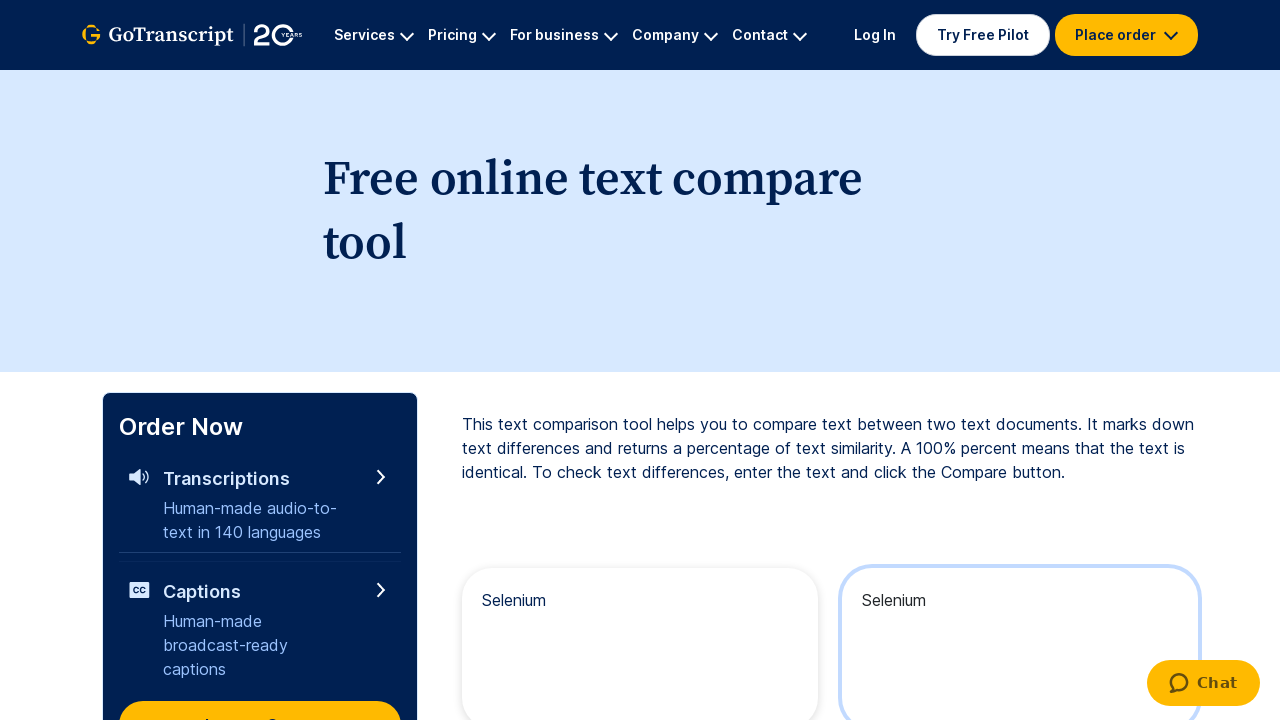

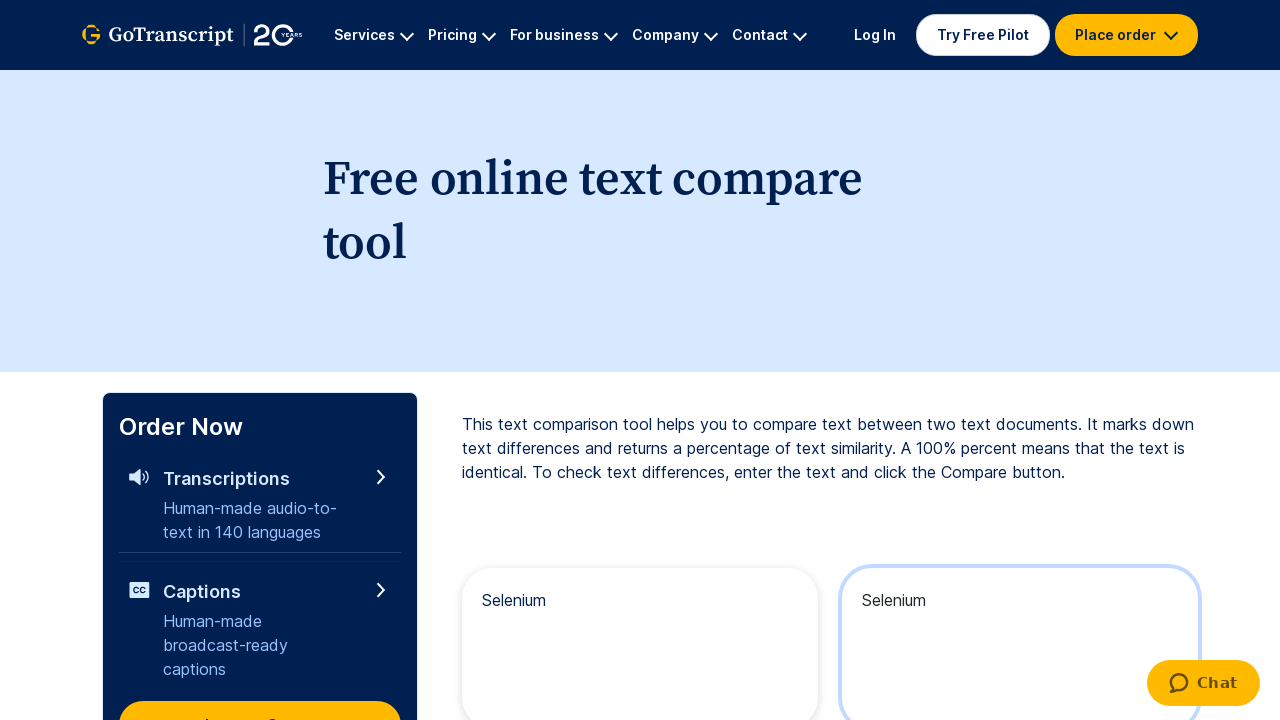